Tests iframe handling by switching between different frames, entering text in input fields within iframes, and navigating between iframe tabs

Starting URL: http://demo.automationtesting.in/Frames.html

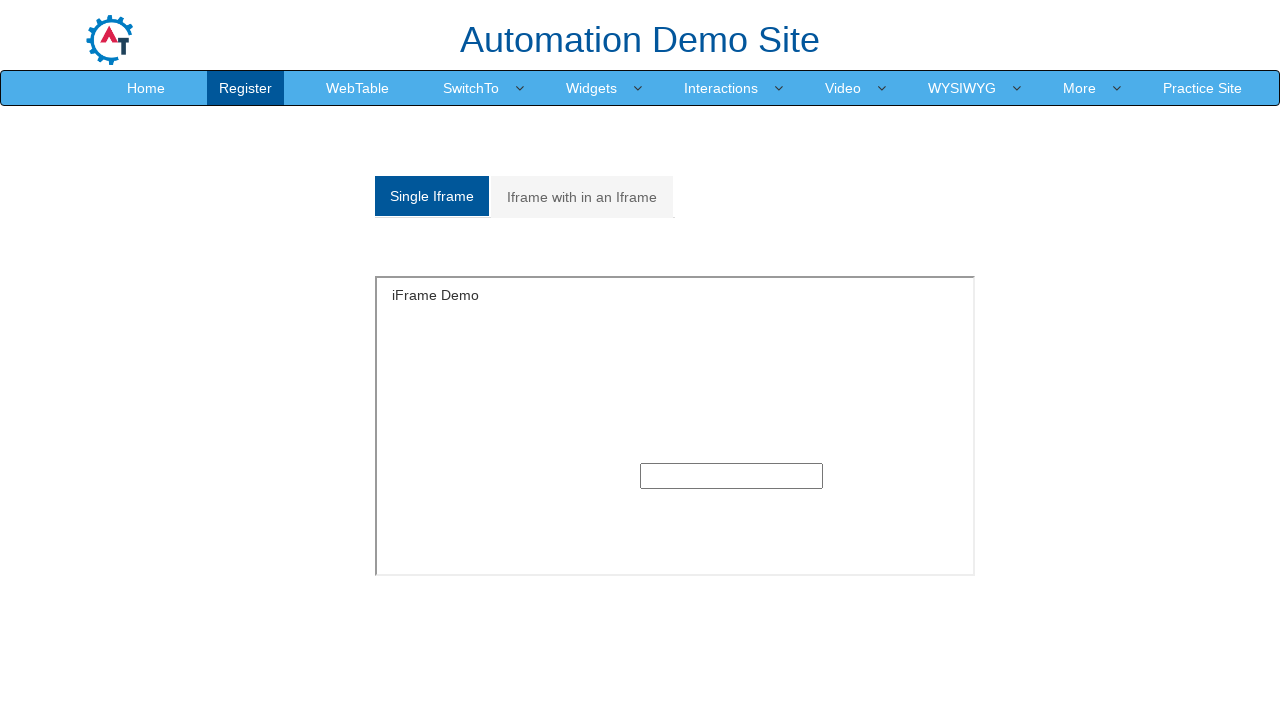

Retrieved all iframes on the page - found 9 frames
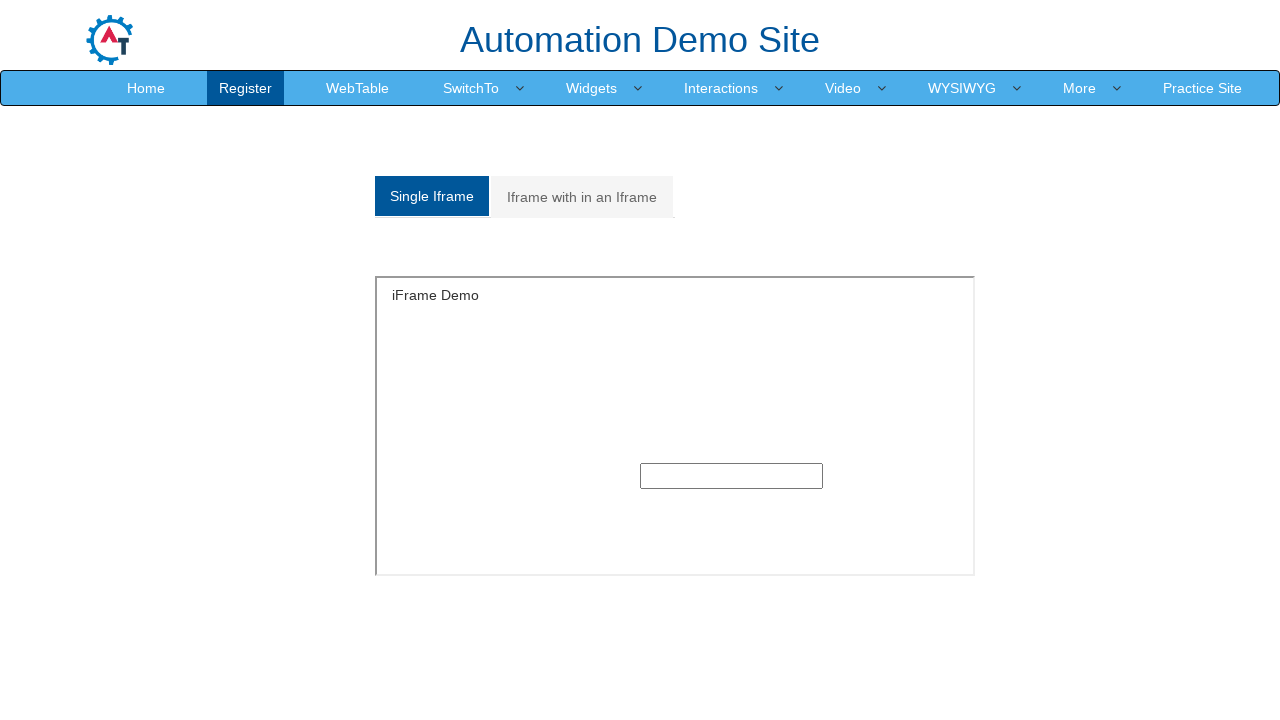

Located the first iframe
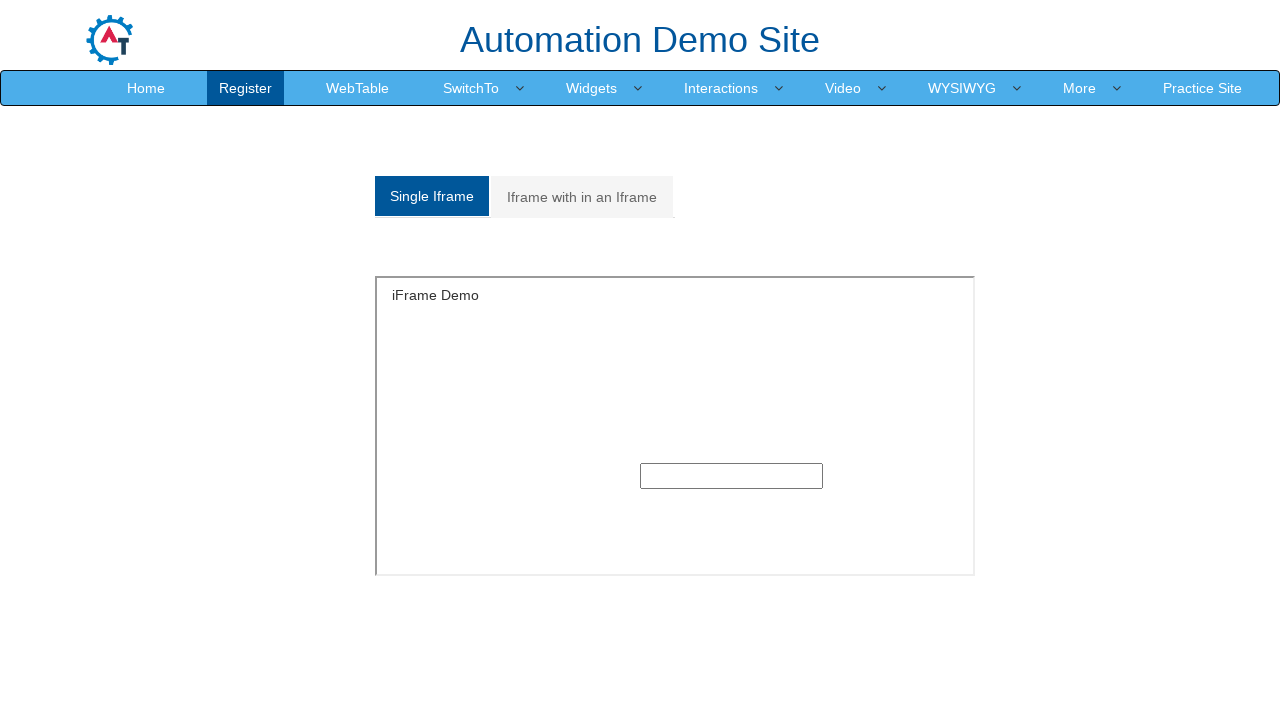

Filled input field in first iframe with 'Selenium' on iframe >> nth=0 >> internal:control=enter-frame >> xpath=//div[@class='col-xs-6 
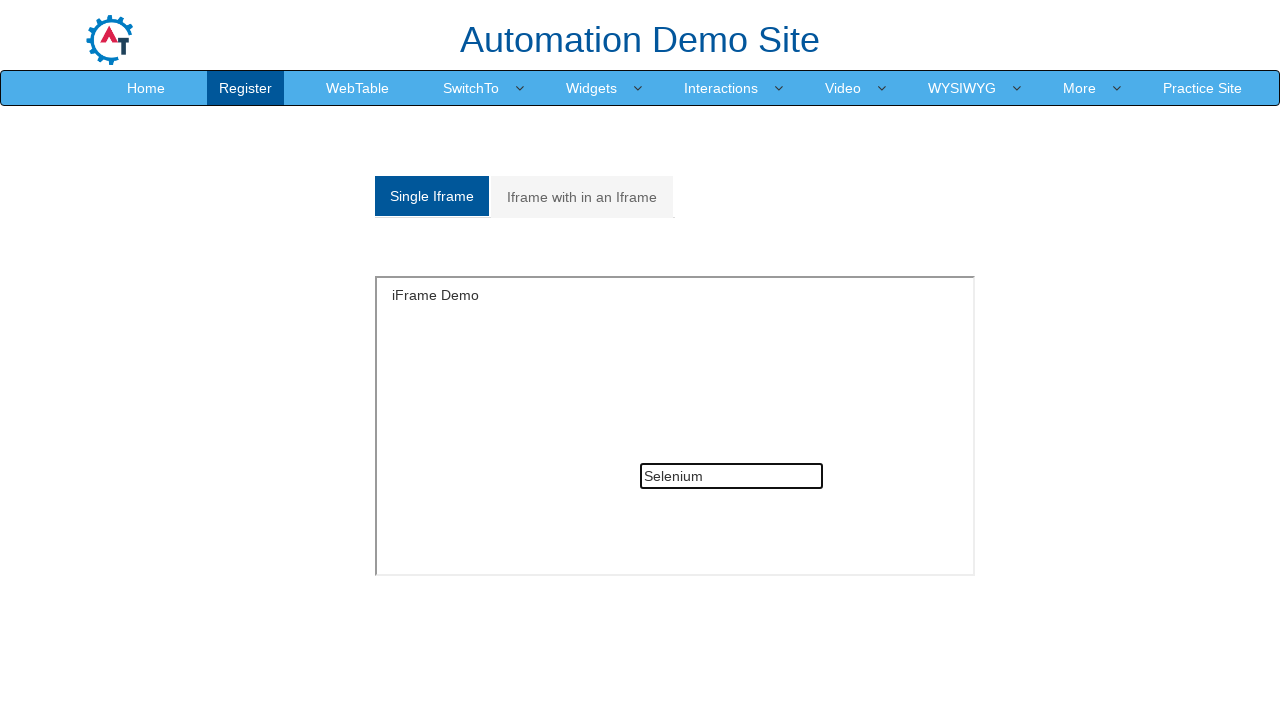

Clicked on 'Iframe with in an Iframe' tab at (582, 197) on xpath=//a[contains(text(),'Iframe with in an Iframe')]
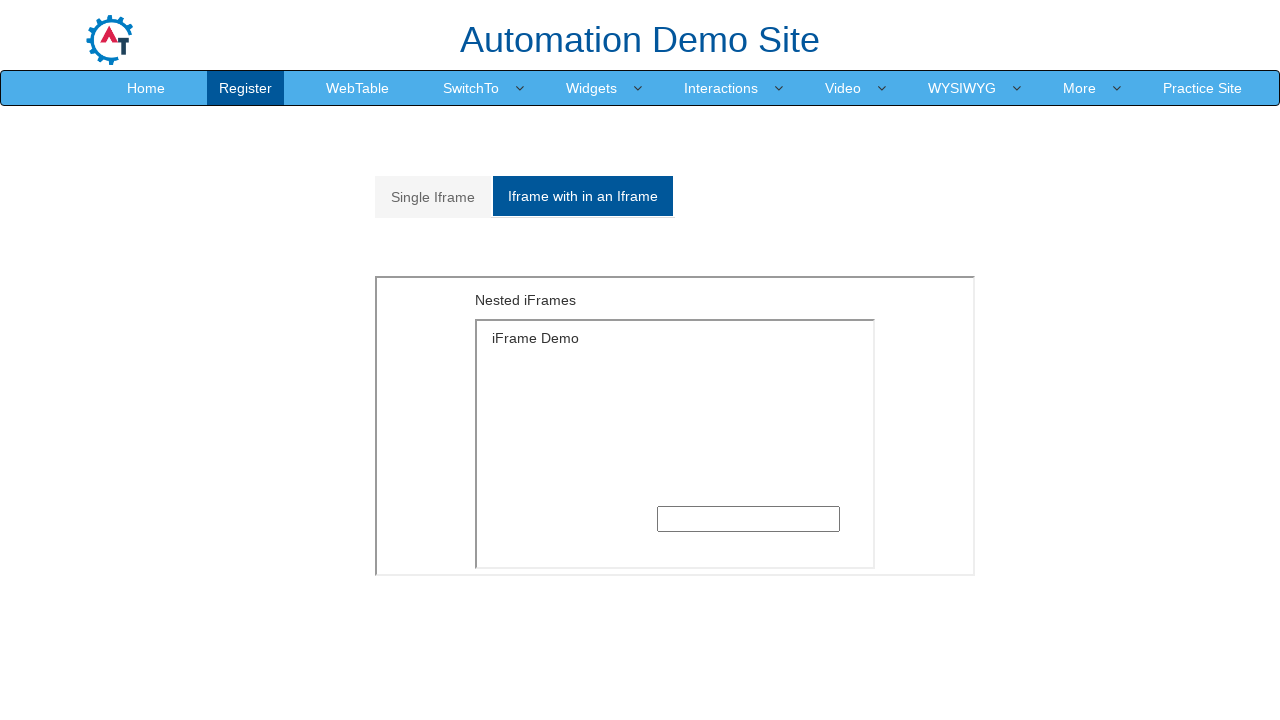

Located the outer iframe at index 1
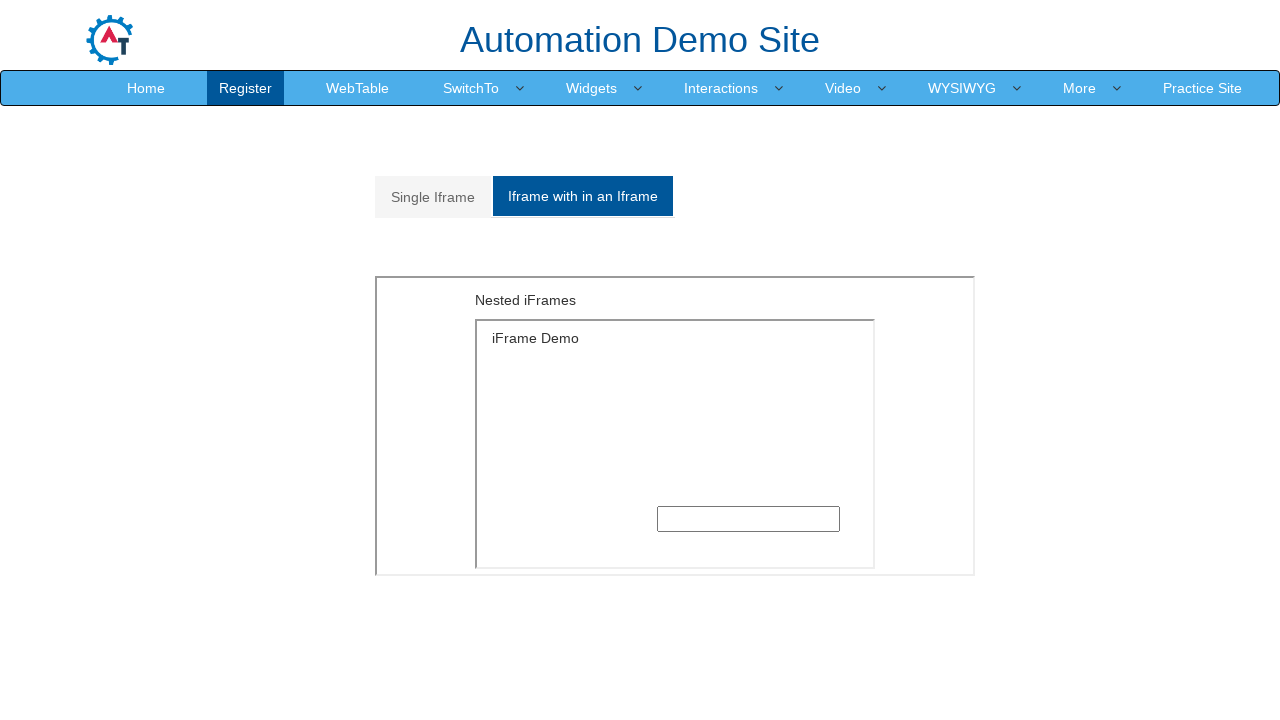

Located the inner iframe within the outer iframe
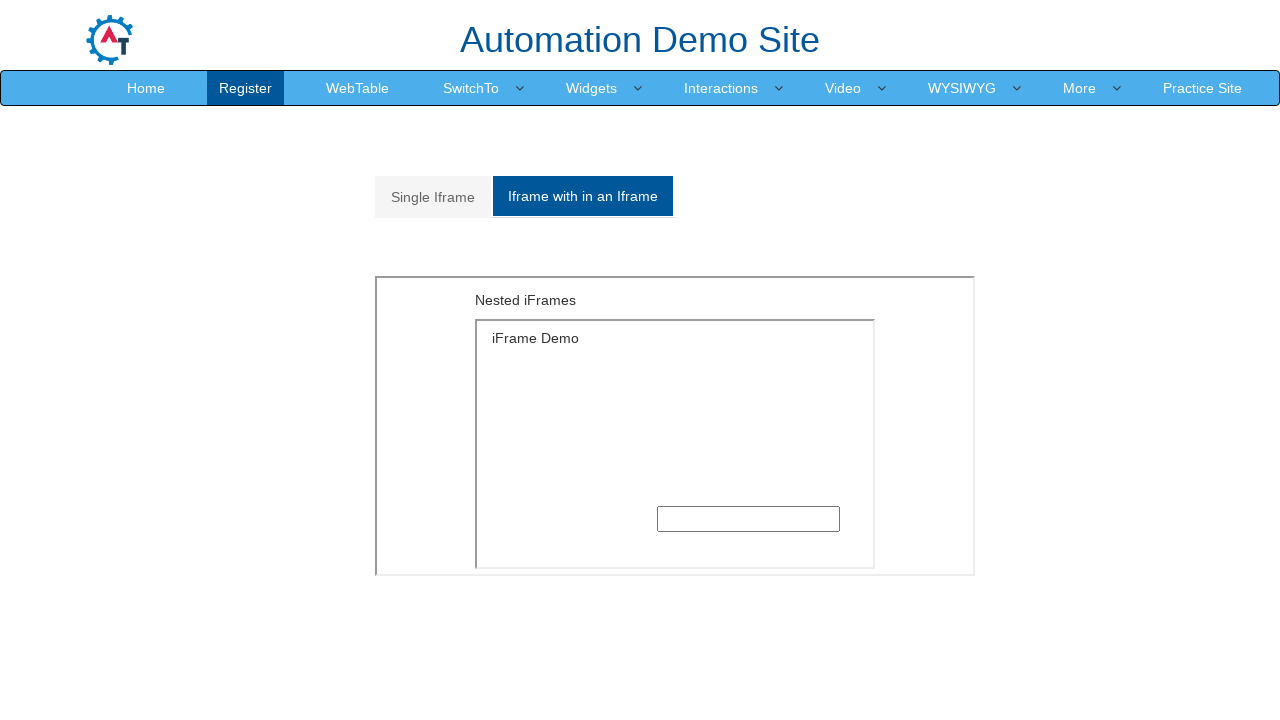

Filled input field in nested iframe with 'webdriver' on iframe >> nth=1 >> internal:control=enter-frame >> iframe >> nth=0 >> internal:c
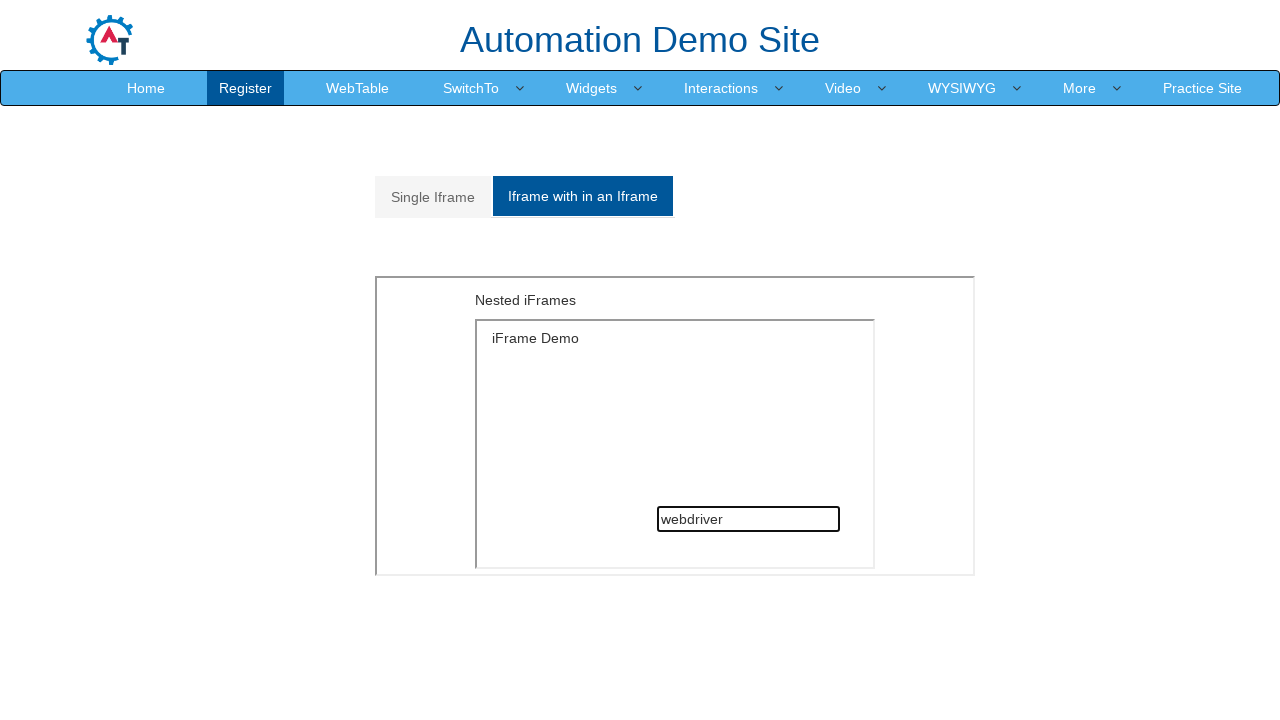

Clicked on 'Single Iframe' tab to return to single iframe view at (433, 197) on xpath=//a[contains(text(),'Single Iframe')]
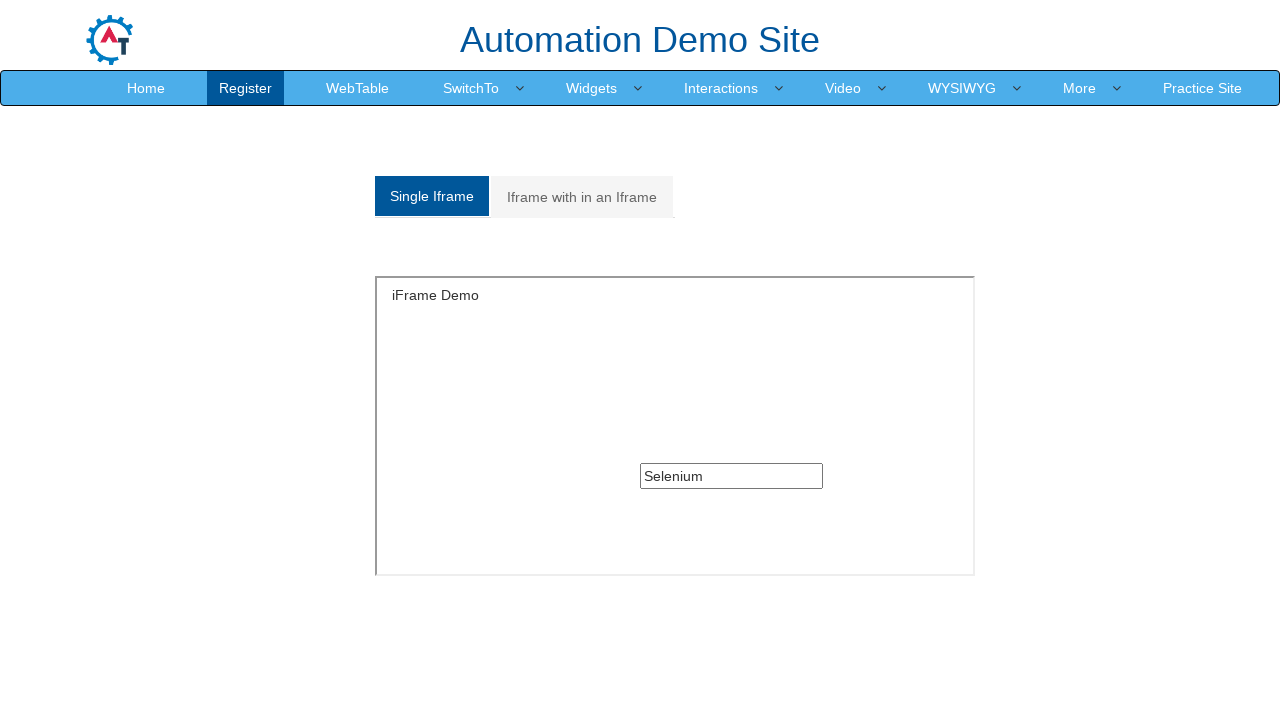

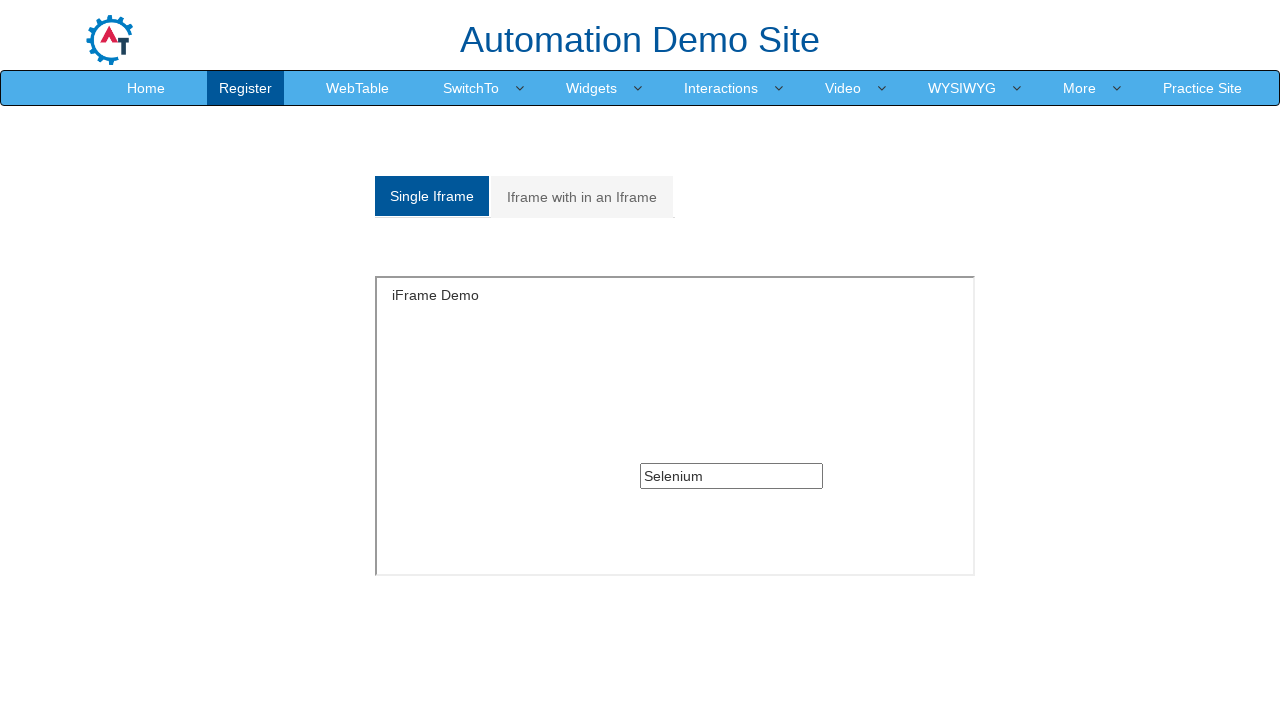